Tests a practice form by filling in first name, last name, email, selecting gender, and submitting the form

Starting URL: https://demoqa.com/automation-practice-form

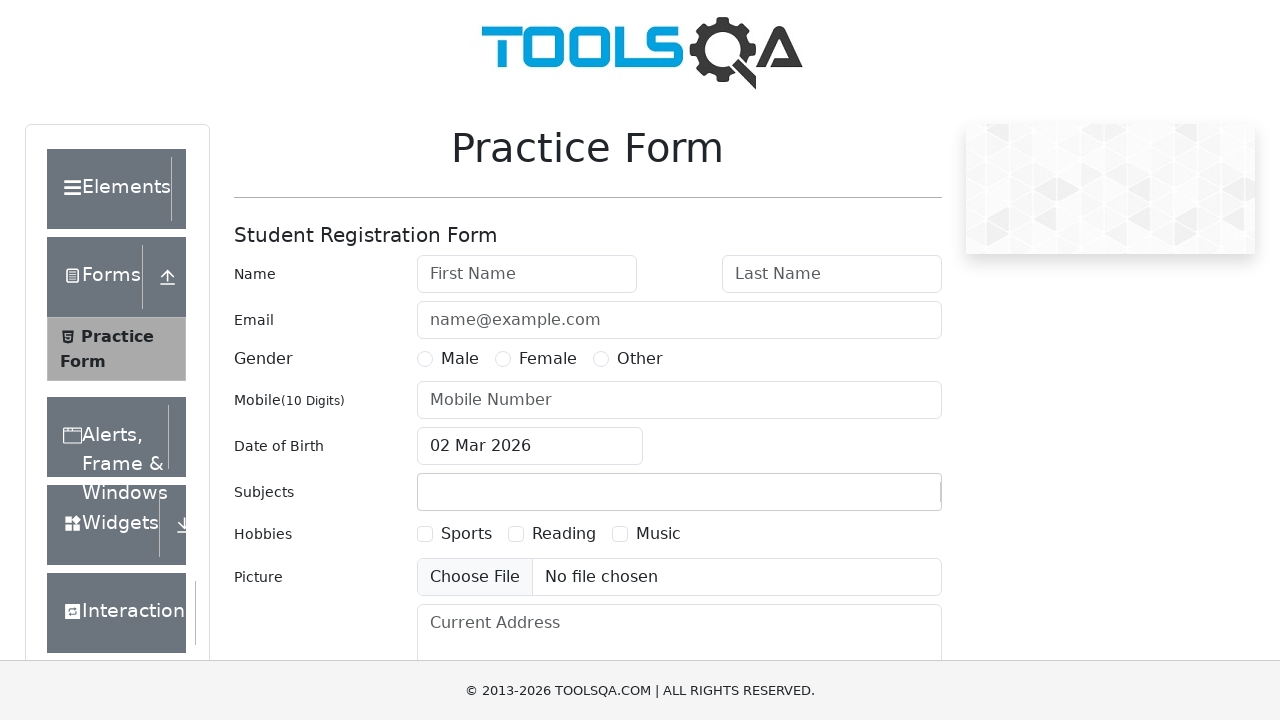

Filled first name field with 'John' on input#firstName
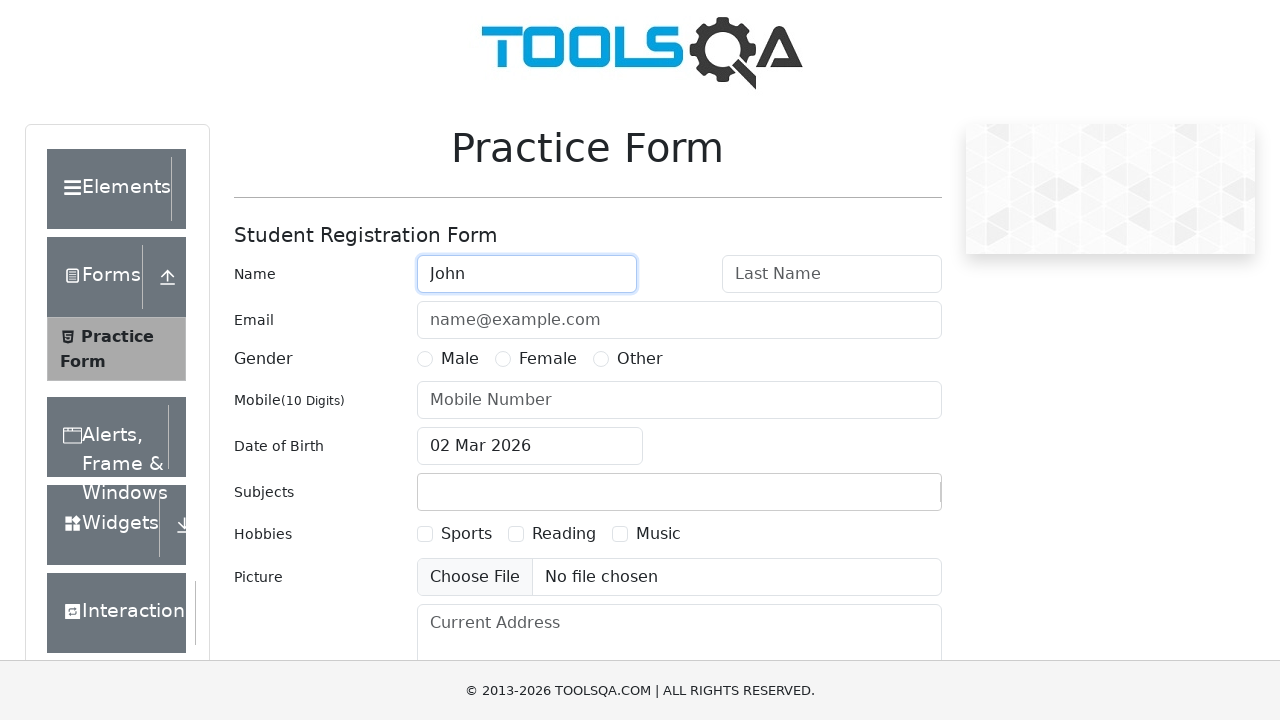

Filled last name field with 'Smith' on input#lastName
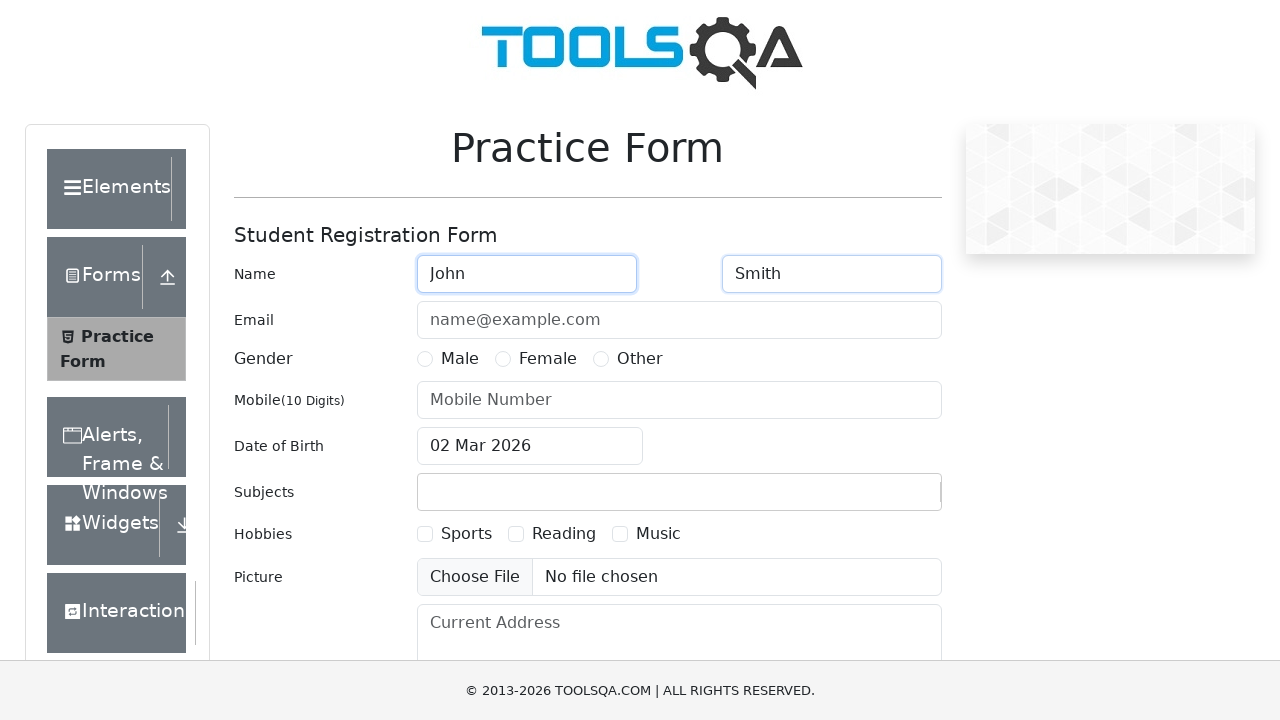

Filled email field with 'john.smith@example.com' on input#userEmail
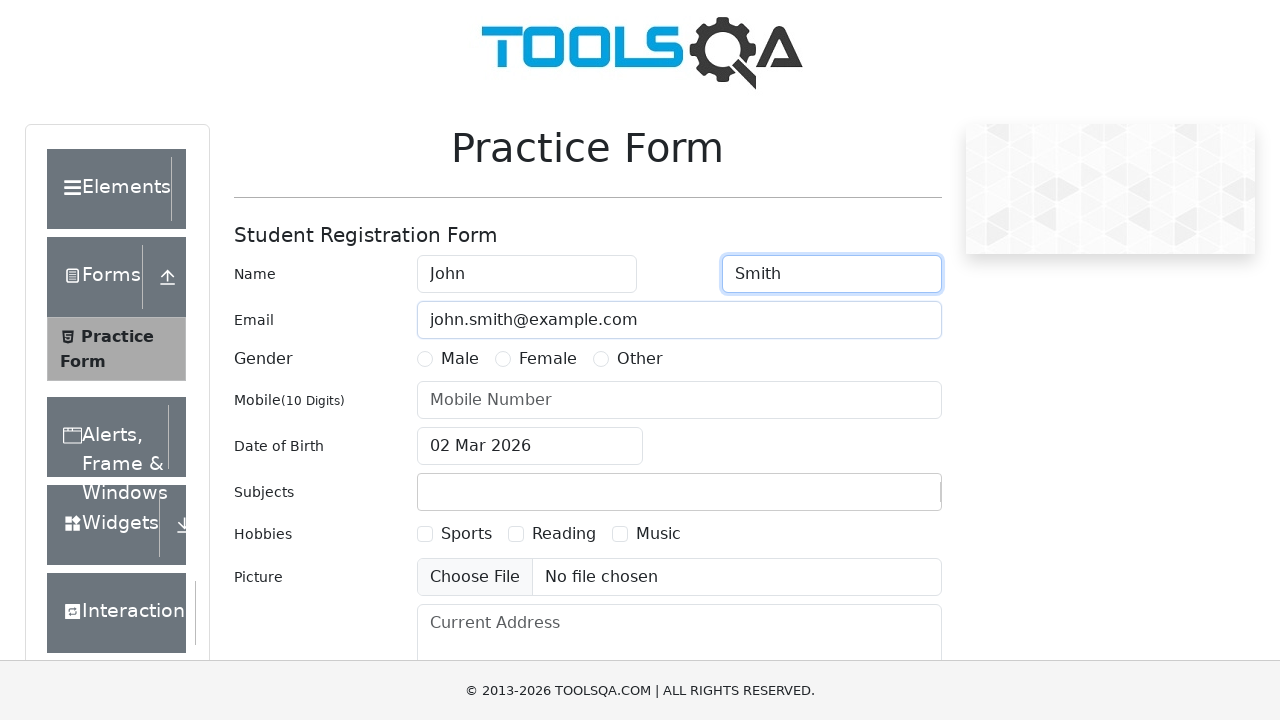

Selected 'Female' as gender option at (548, 359) on label:text('Female')
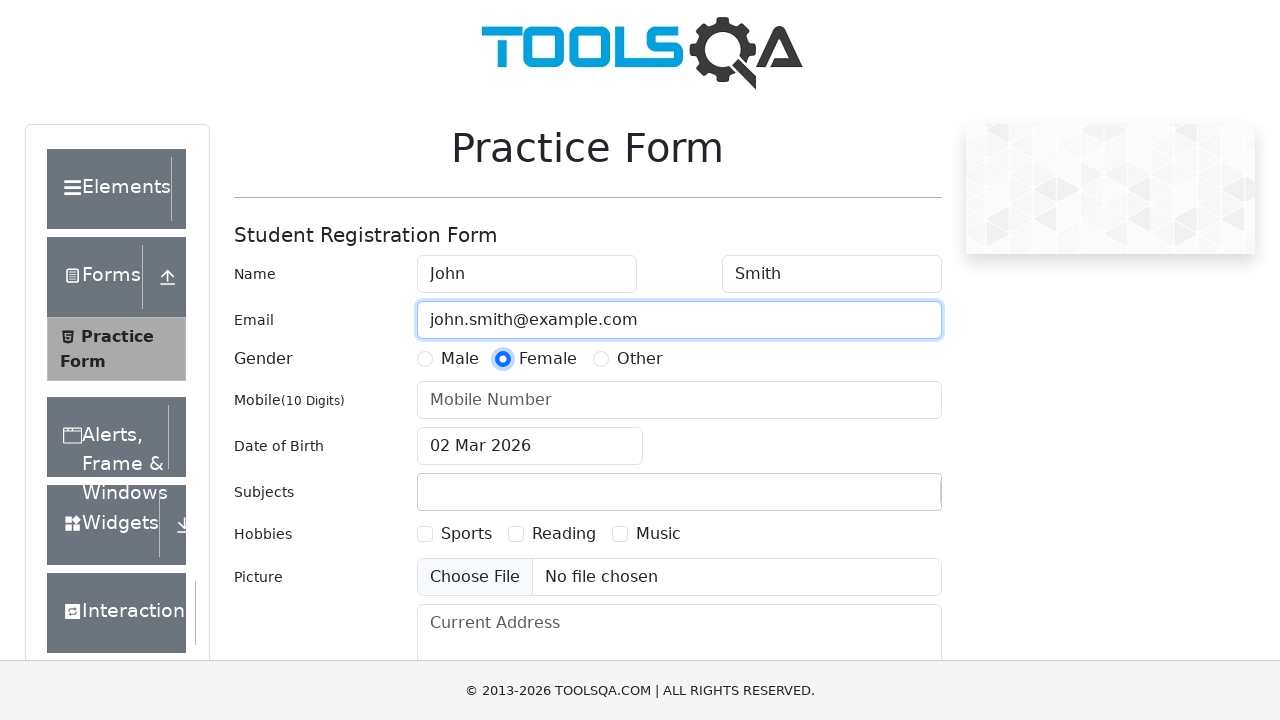

Clicked Submit button to submit the form at (885, 499) on button:text('Submit')
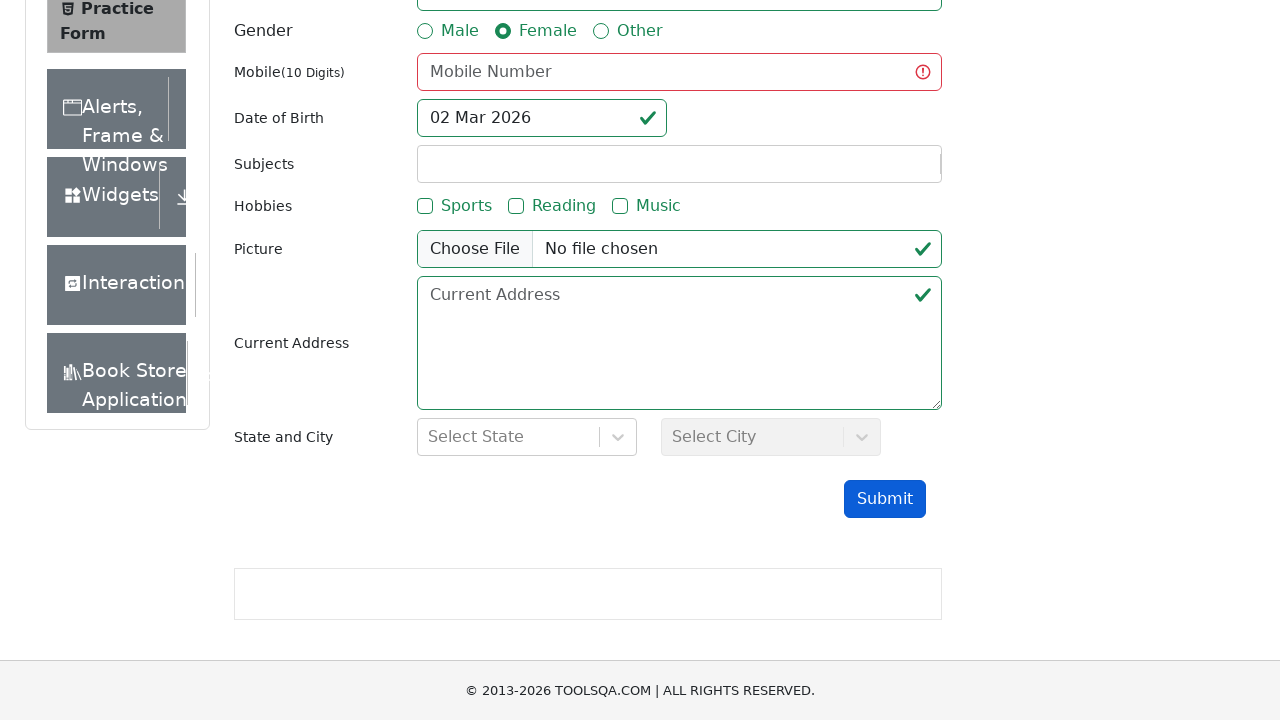

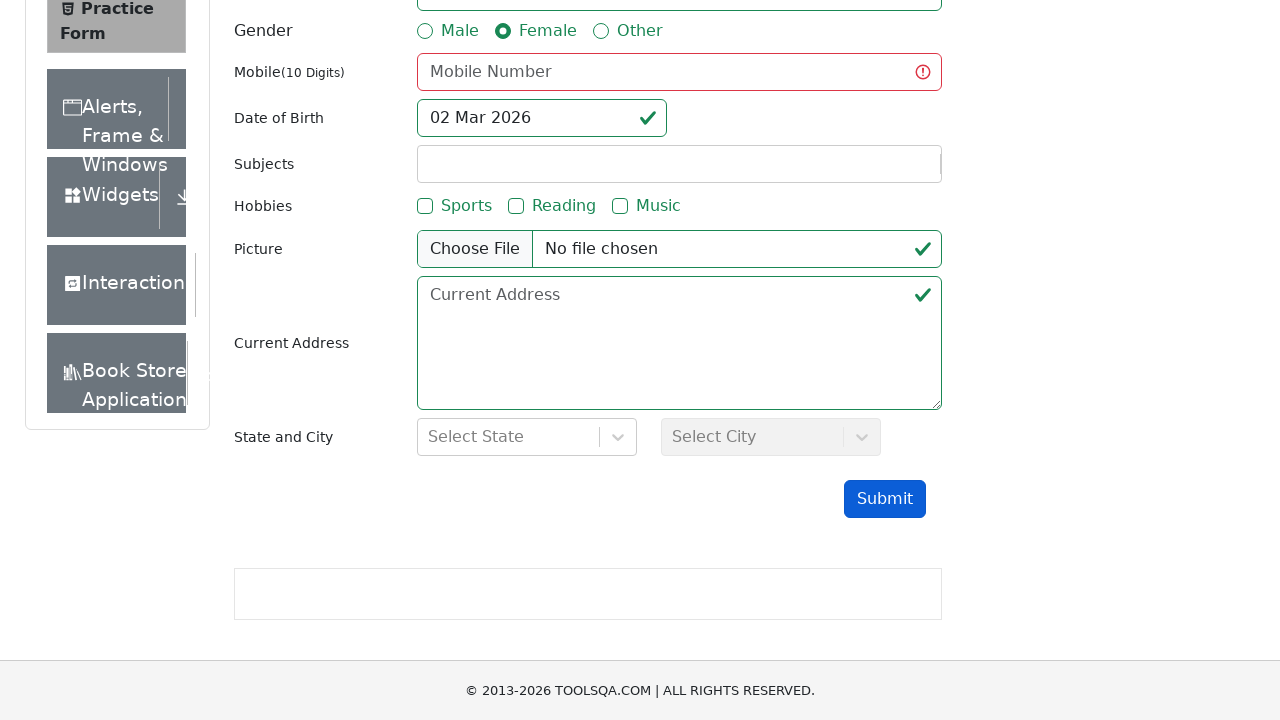